Tests jQuery UI Dialog widget by navigating to the Dialog demo page, switching to the iframe containing the demo, and clicking the close button on the dialog

Starting URL: https://jqueryui.com/

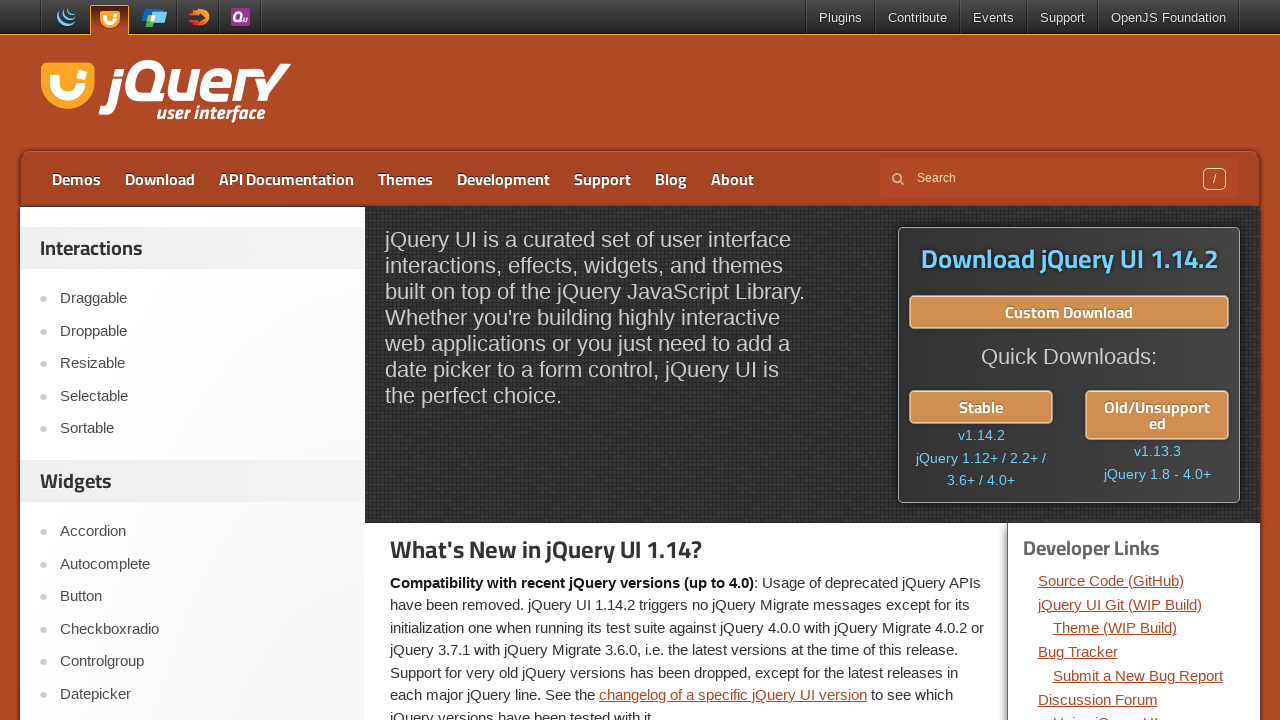

Clicked on Dialog menu item in jQuery UI navigation at (202, 709) on xpath=//a[contains(text(),'Dialog')]
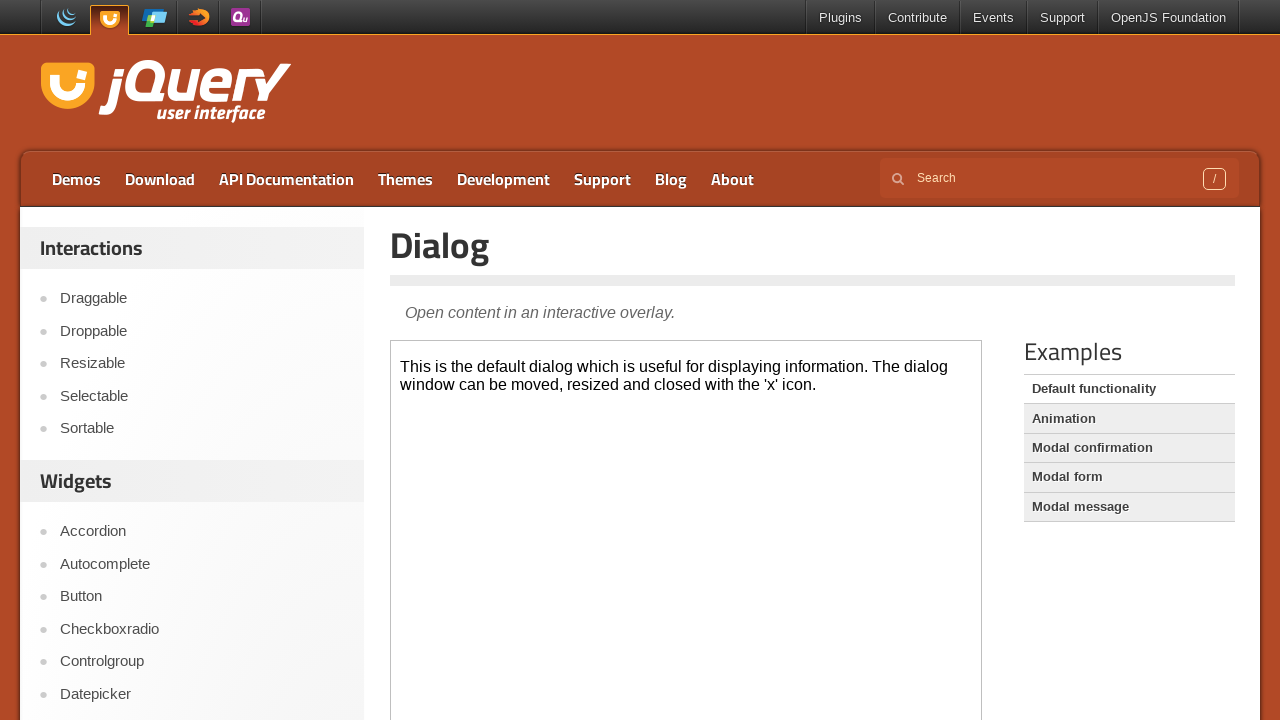

Dialog demo iframe loaded
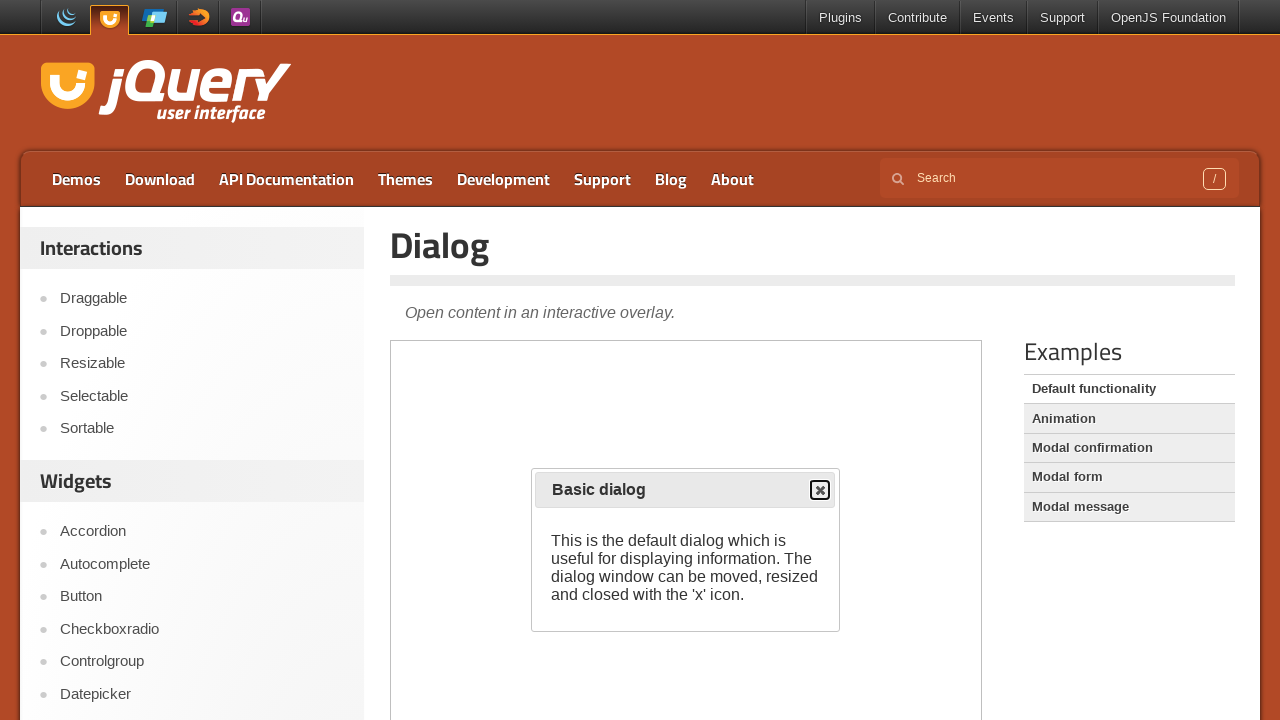

Switched to the Dialog demo iframe
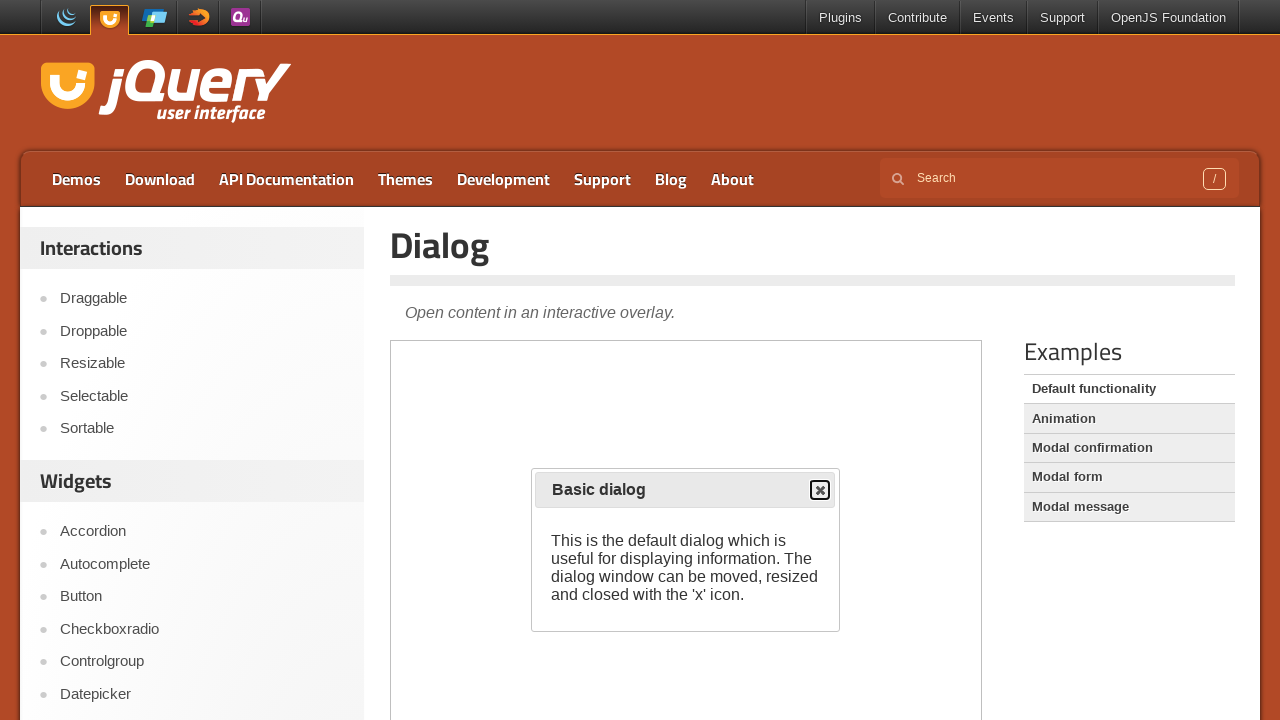

Clicked the close button on the jQuery UI Dialog widget at (820, 490) on iframe.demo-frame >> nth=0 >> internal:control=enter-frame >> xpath=//body/div[1
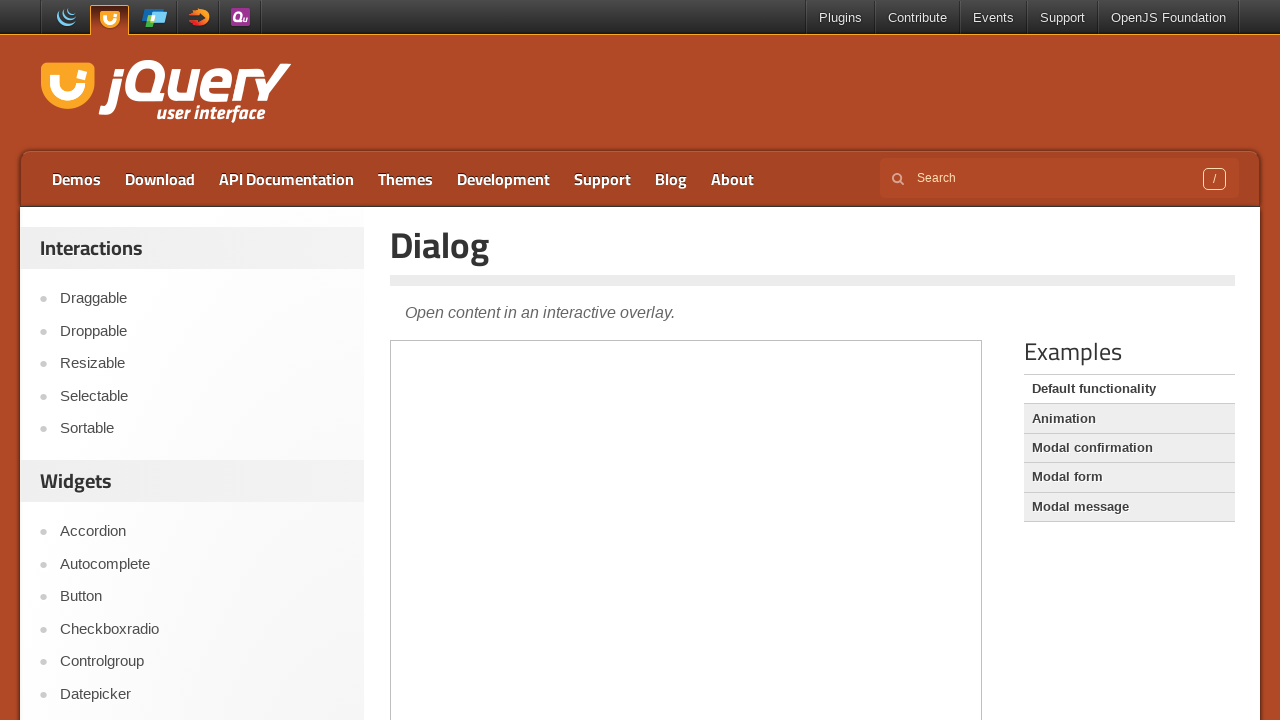

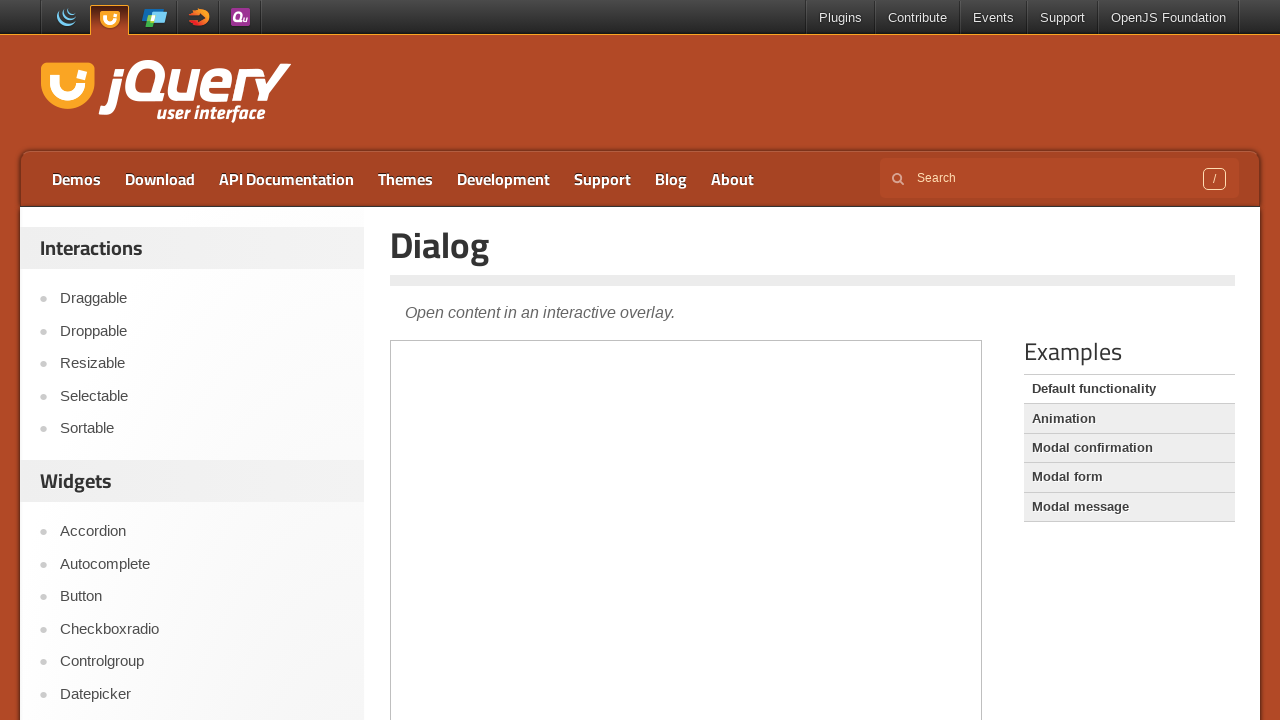